Waits for price to reach $100, clicks book button, then solves a mathematical problem and submits the answer

Starting URL: http://suninjuly.github.io/explicit_wait2.html

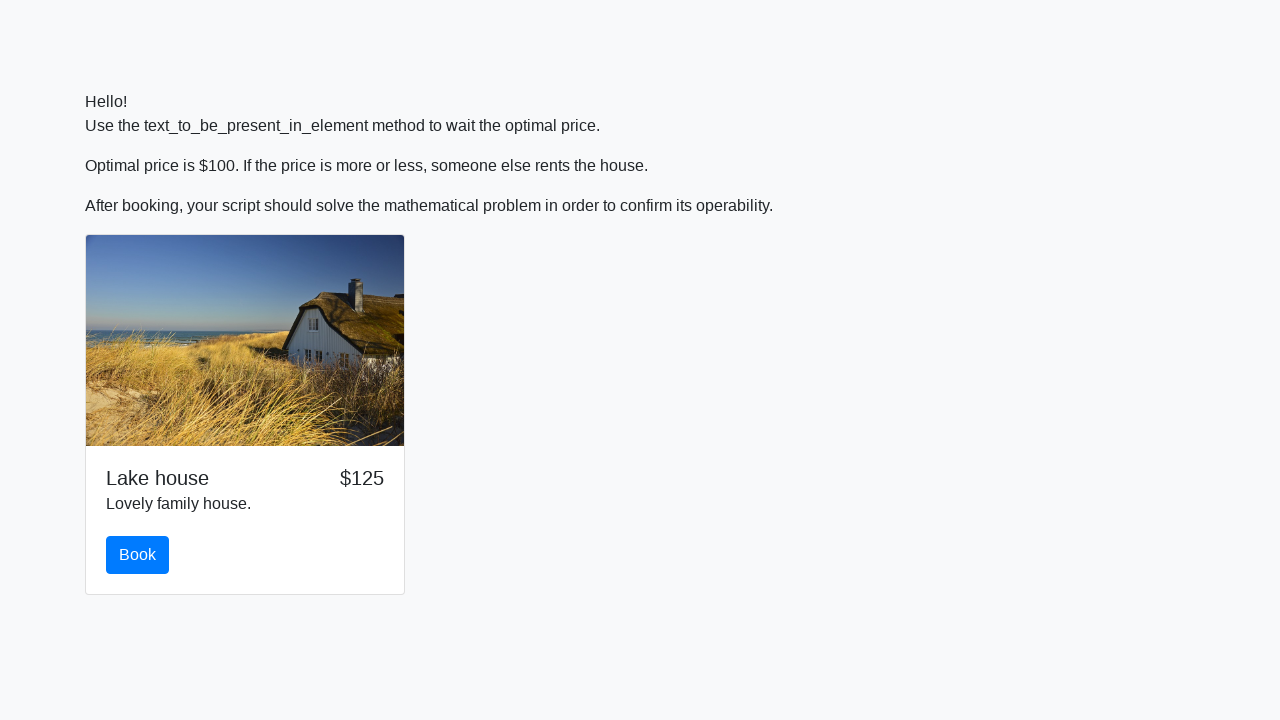

Waited for price to reach $100
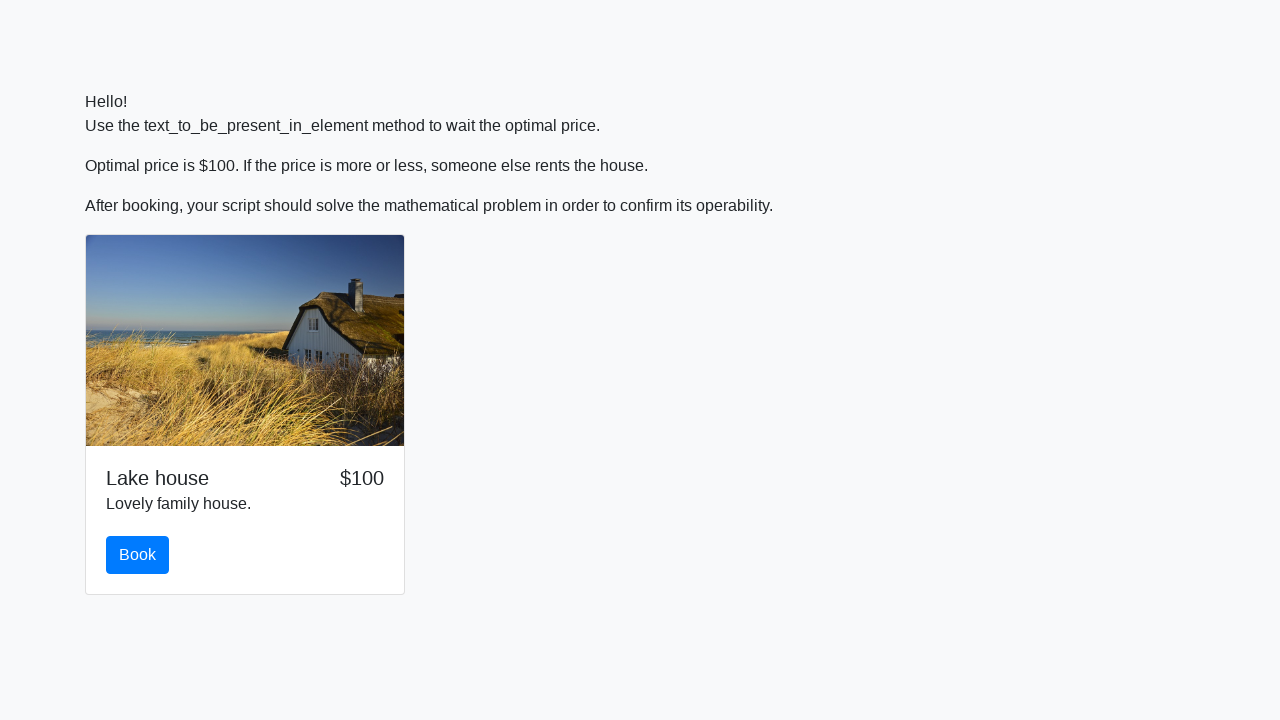

Clicked book button at (138, 555) on #book
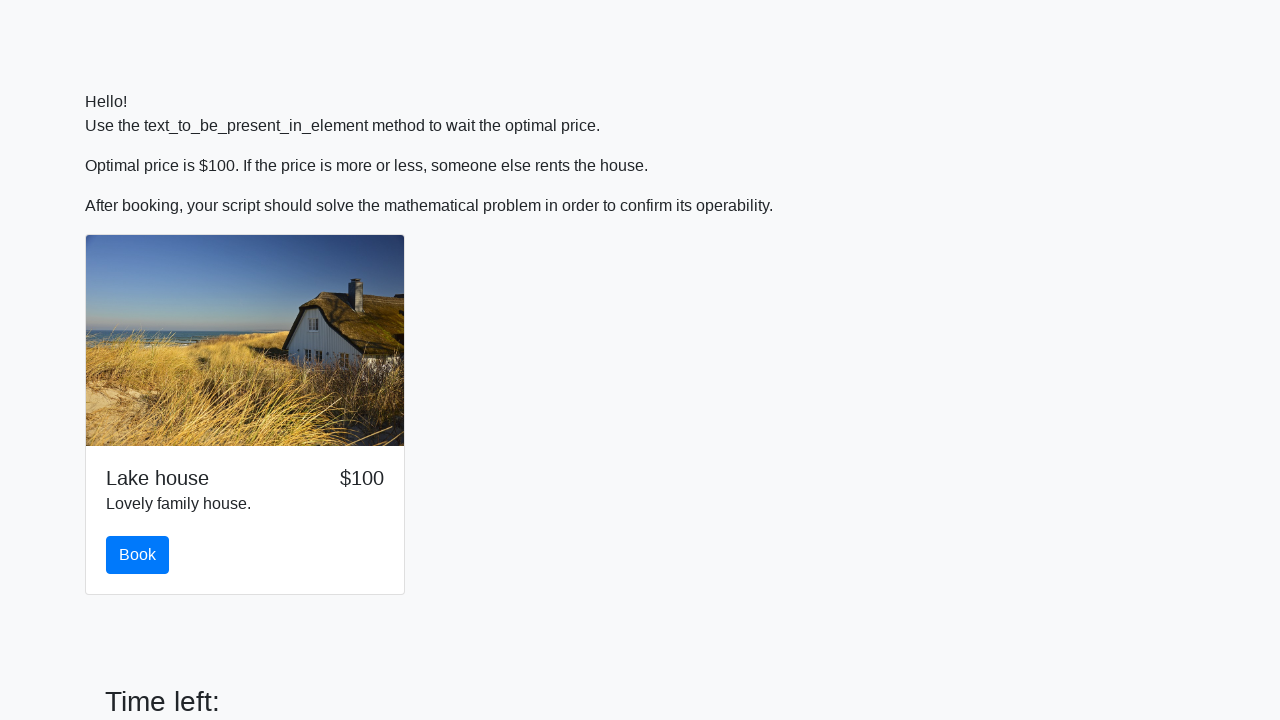

Retrieved input value for mathematical calculation
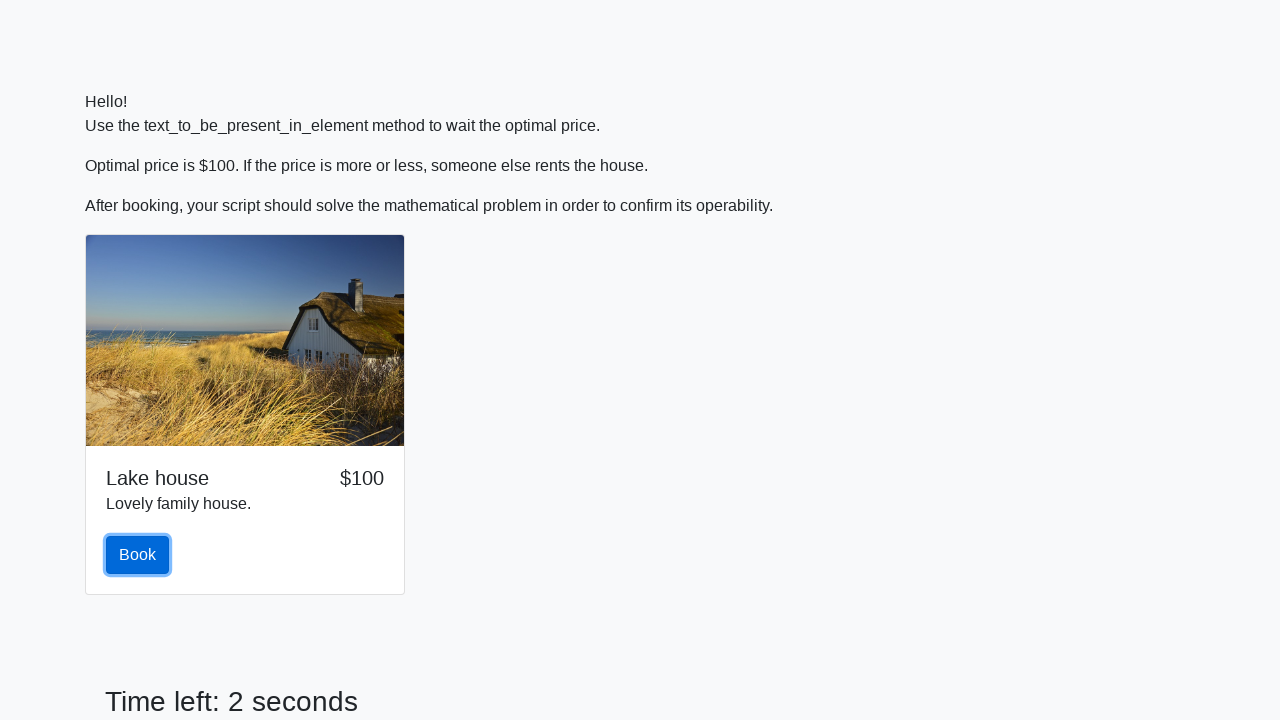

Calculated result: 2.104093765231223
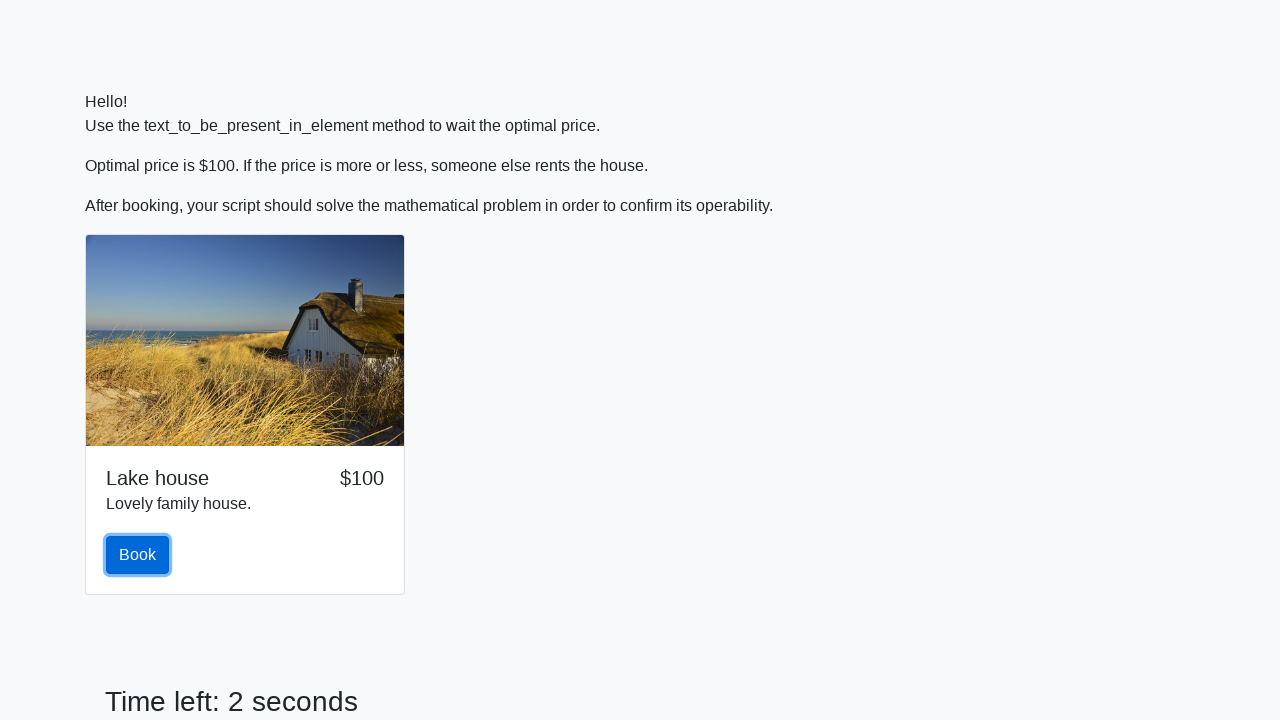

Filled answer field with calculated result on #answer
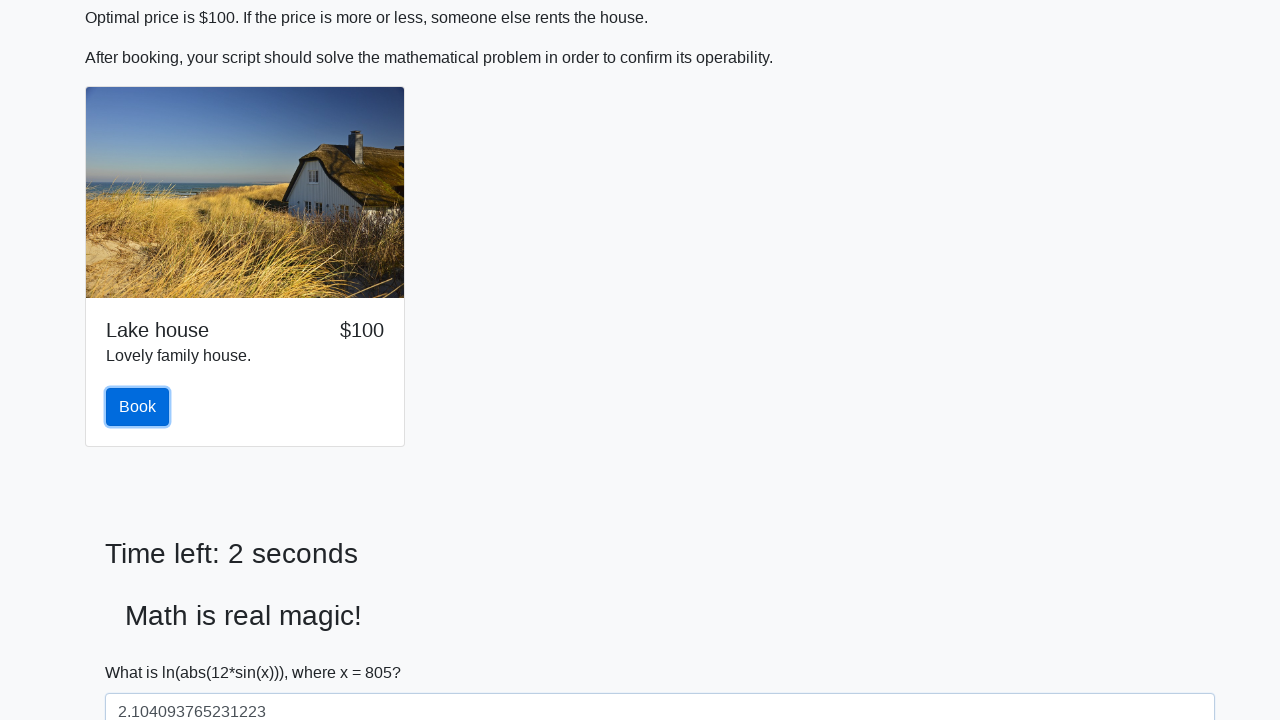

Clicked solve button to submit answer at (143, 651) on #solve
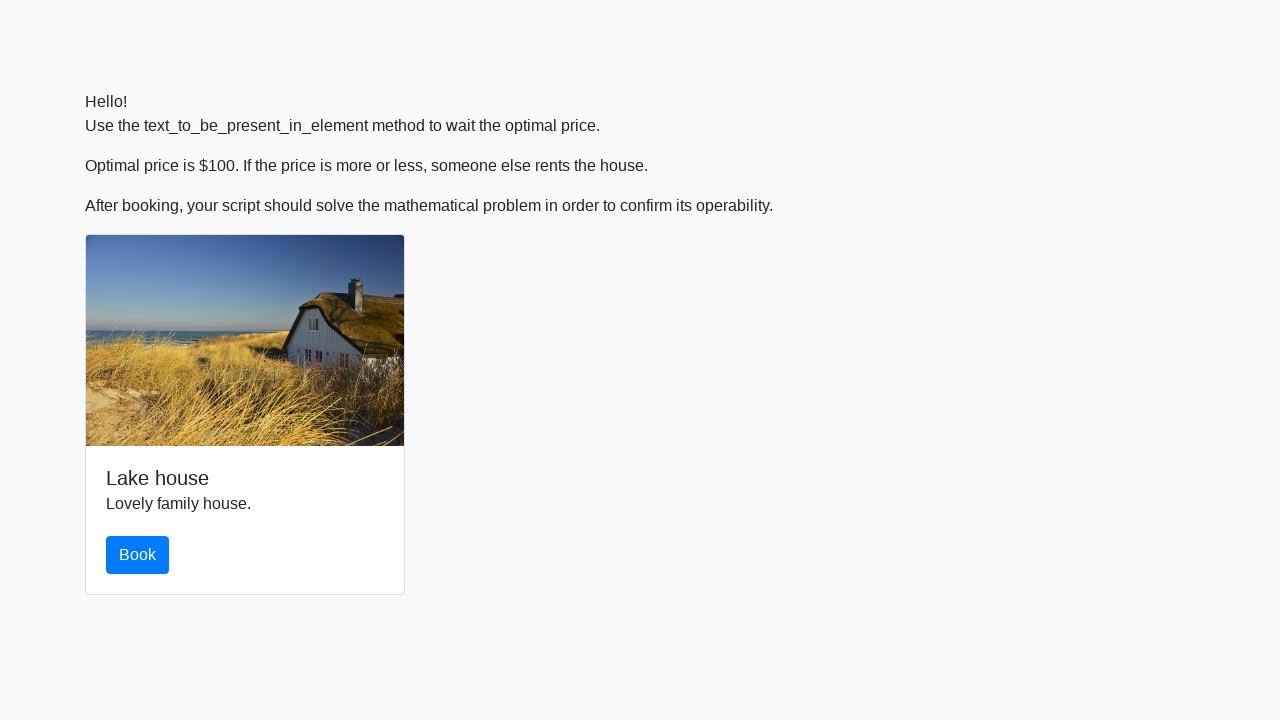

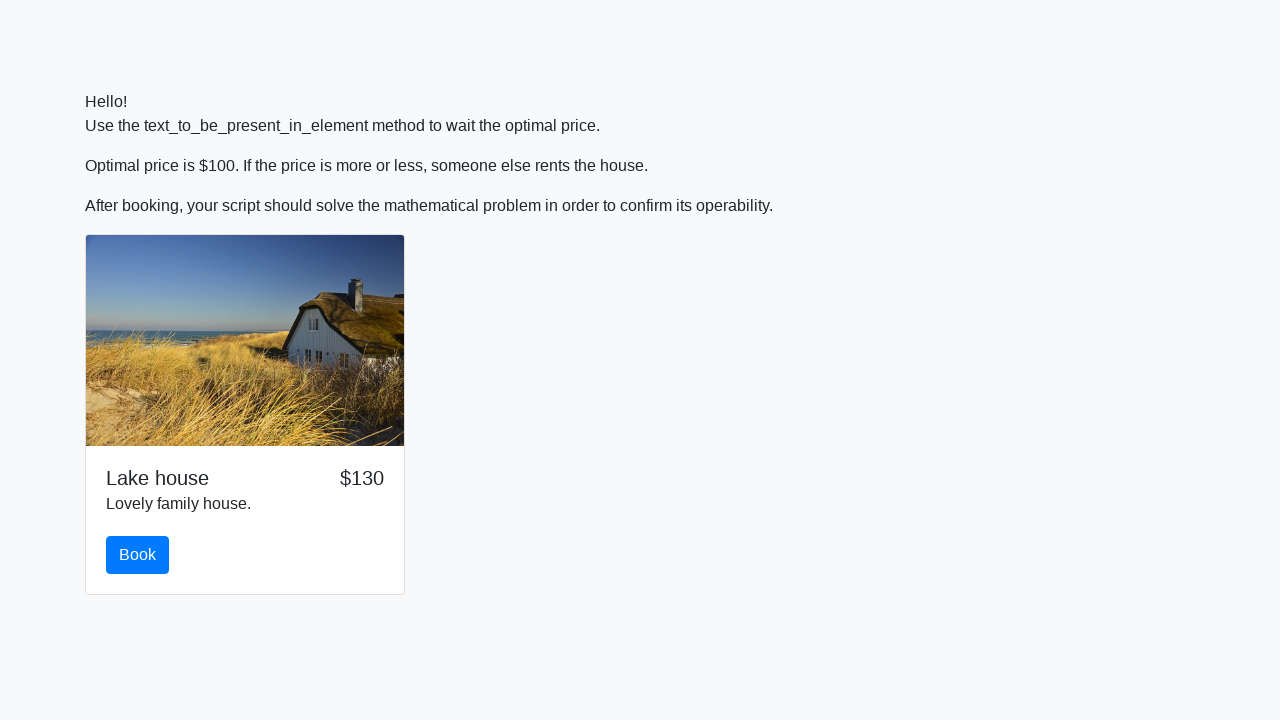